Tests drag and drop functionality by dragging an element from one position and dropping it to another target element

Starting URL: https://www.selenium.dev/selenium/web/mouse_interaction.html

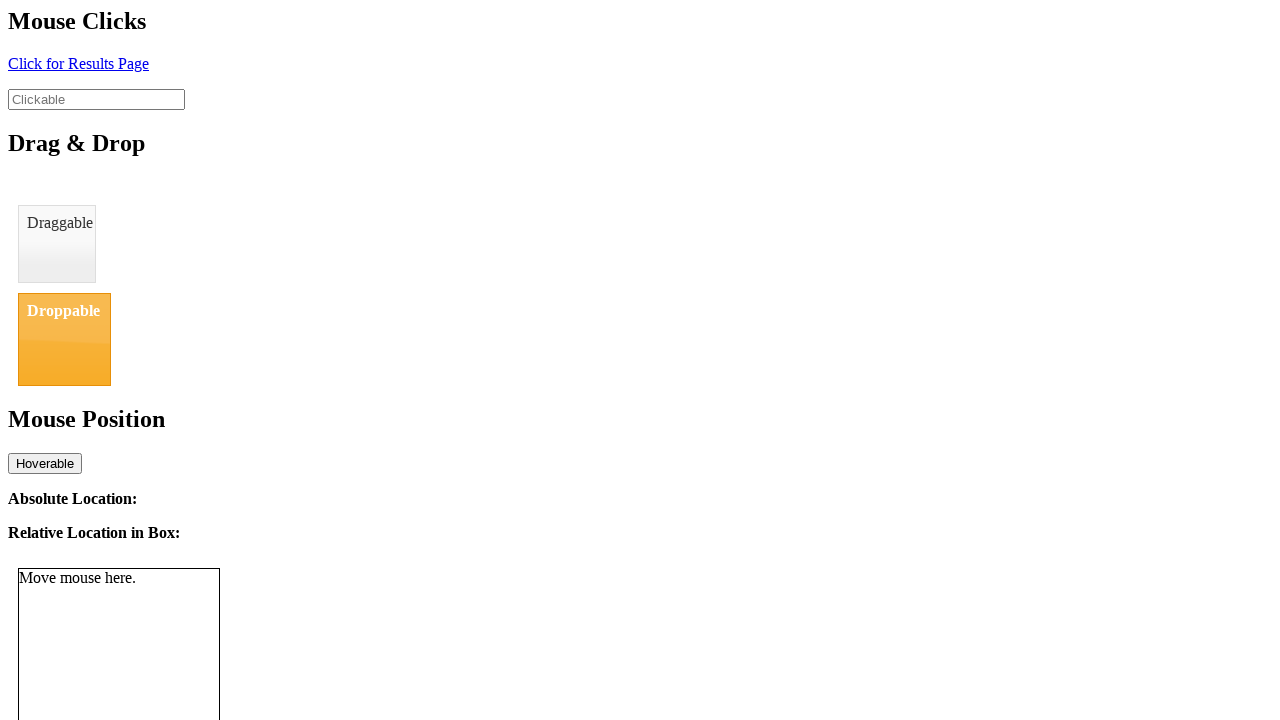

Located the draggable element
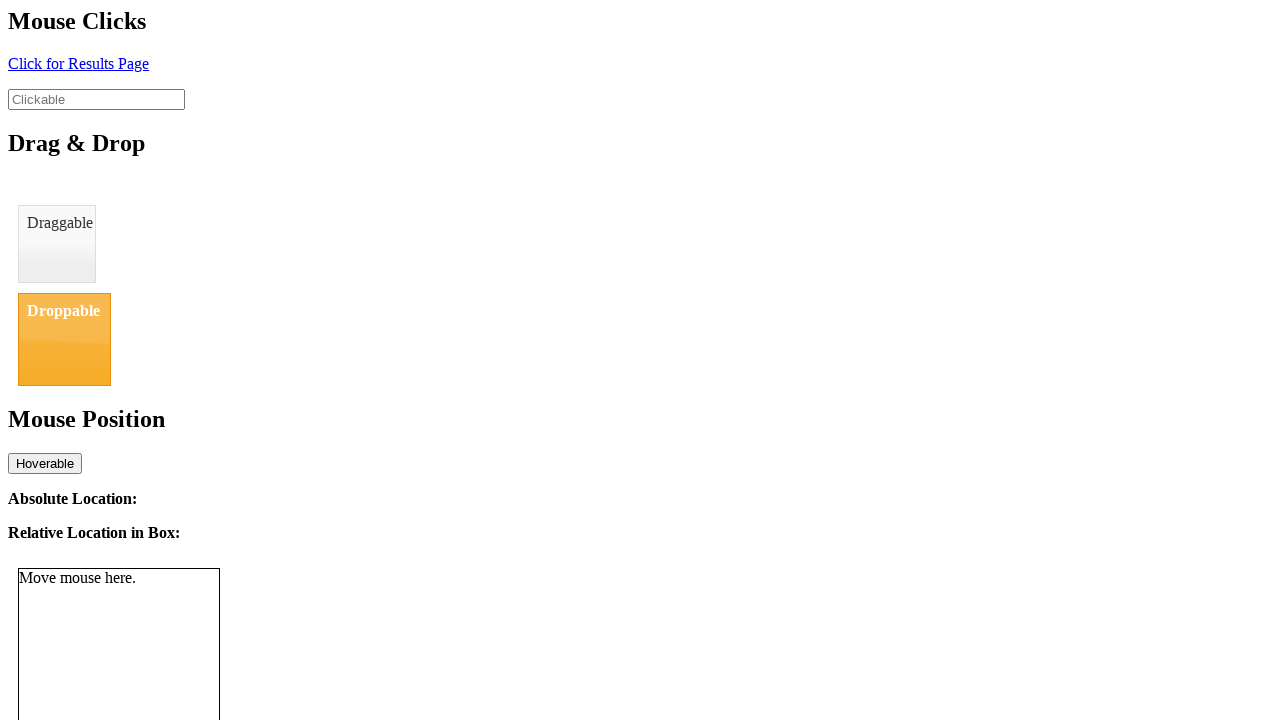

Located the droppable target element
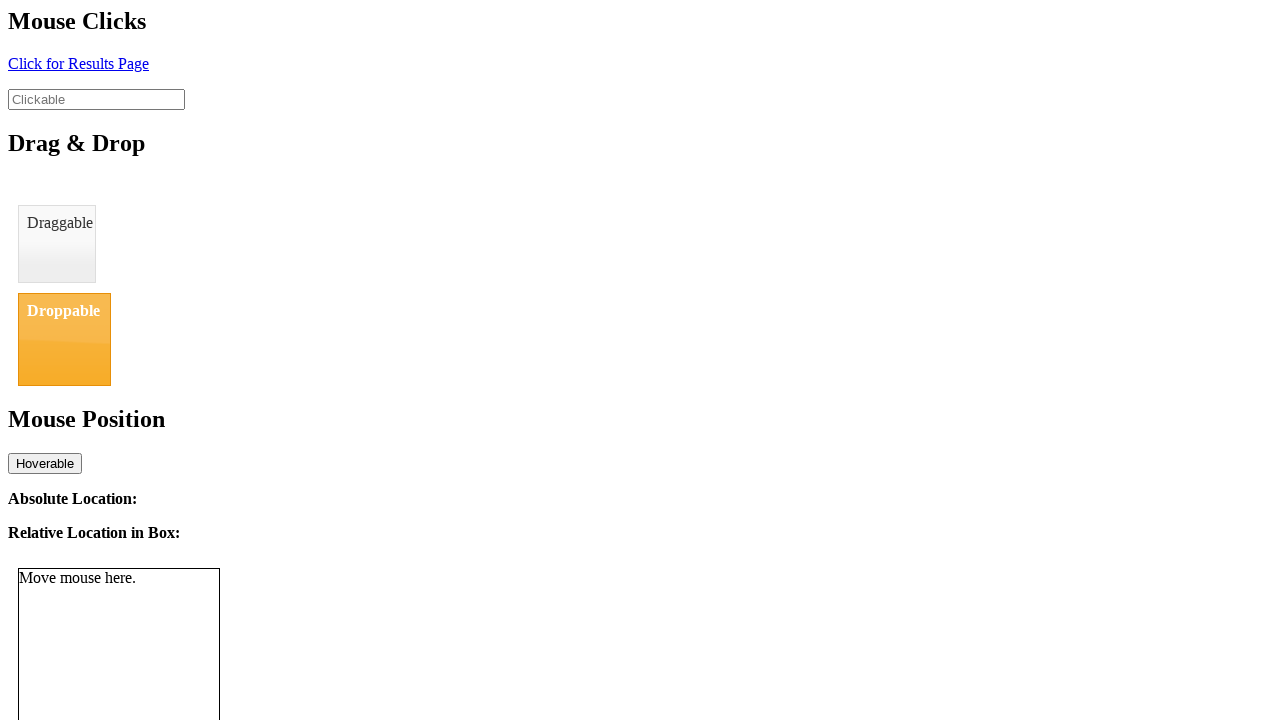

Performed drag and drop action from draggable element to droppable target at (64, 339)
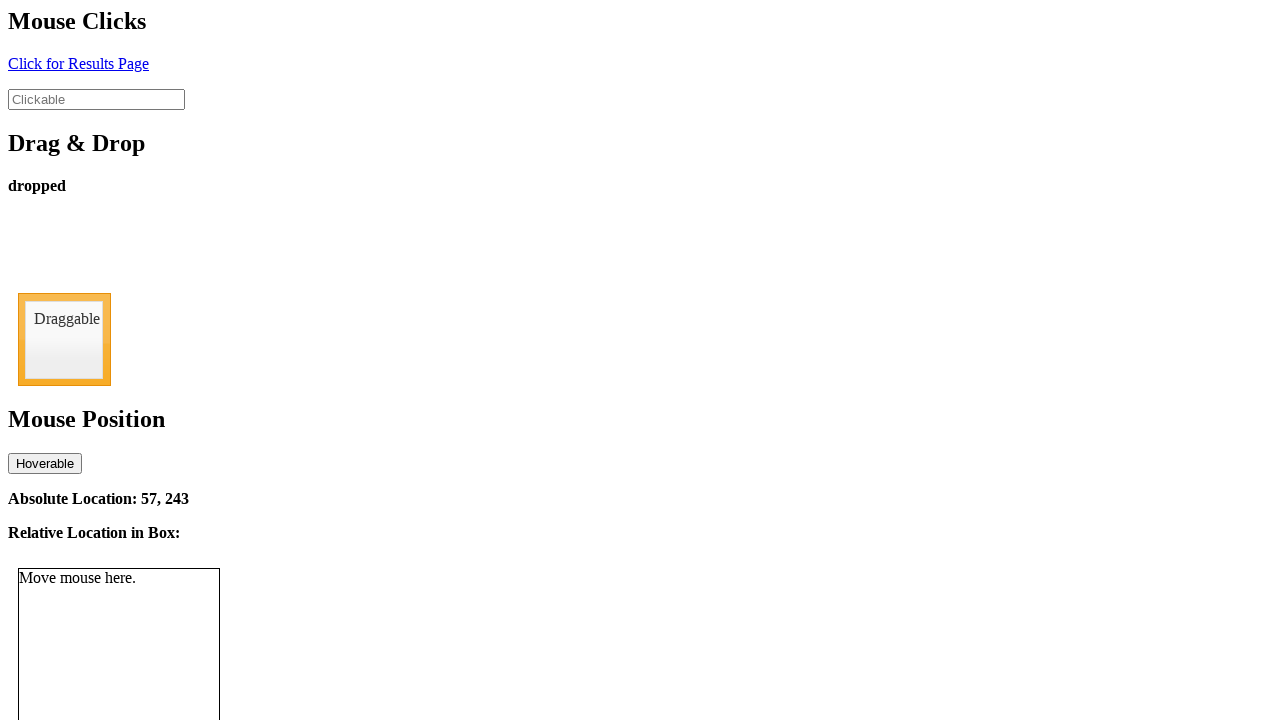

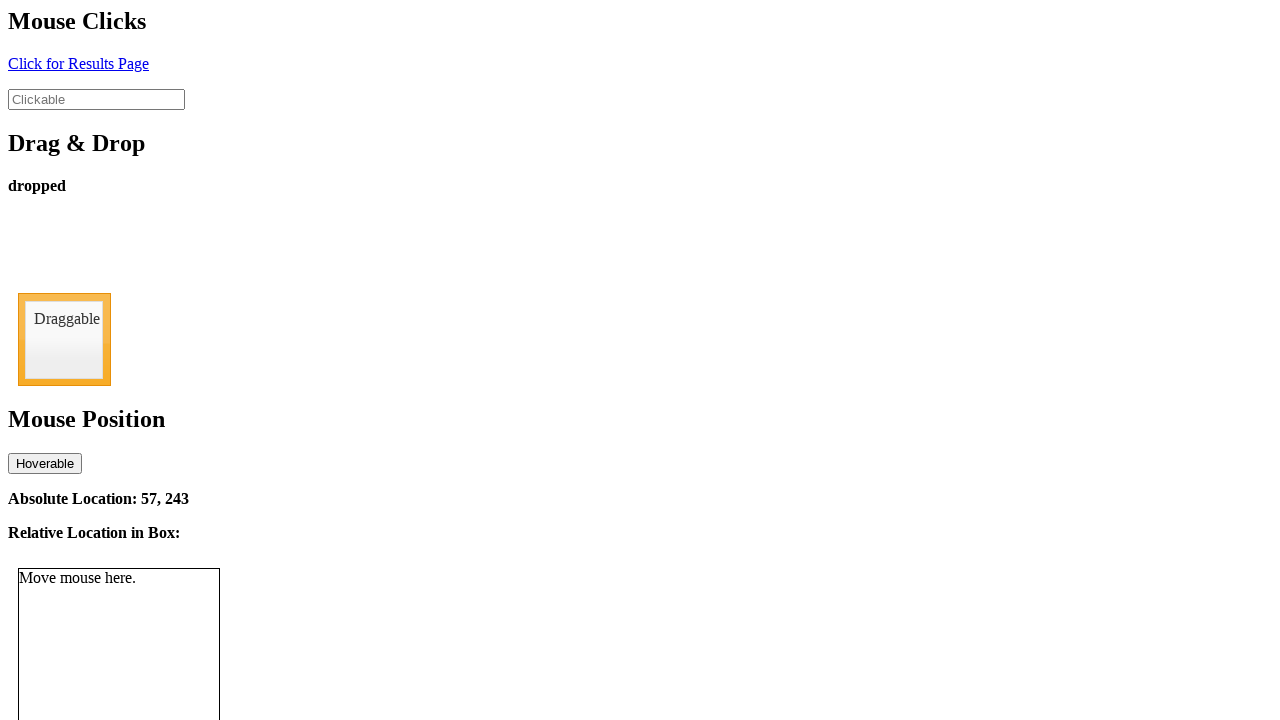